Tests form input functionality by locating and filling the first name field on a practice form

Starting URL: https://demoqa.com/automation-practice-form

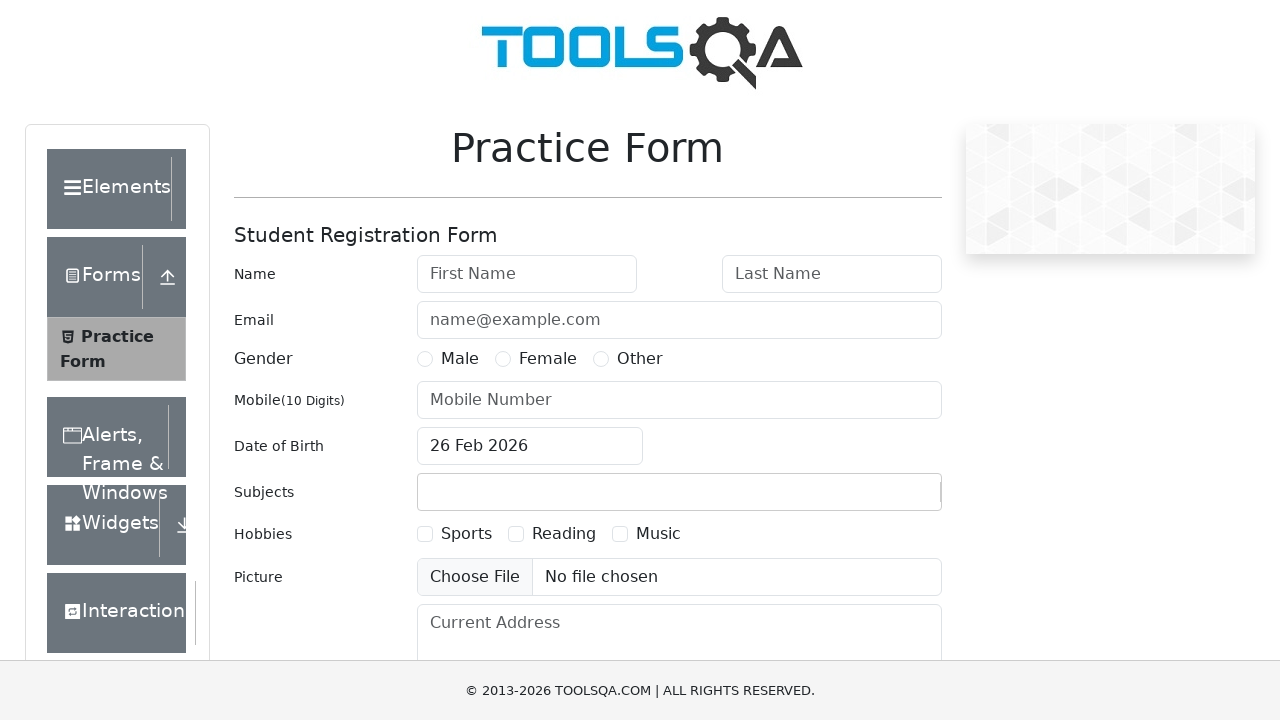

Cleared the first name field on input#firstName
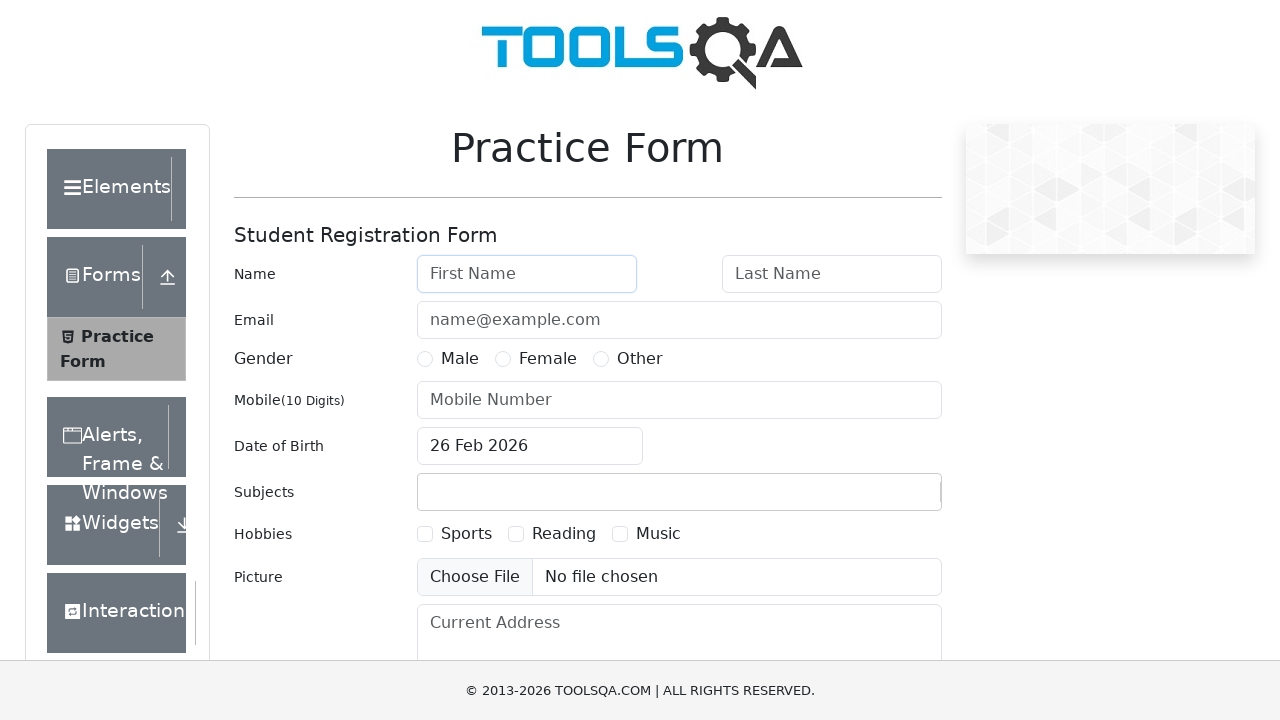

Filled first name field with 'Ebrahim Hossain' on input#firstName
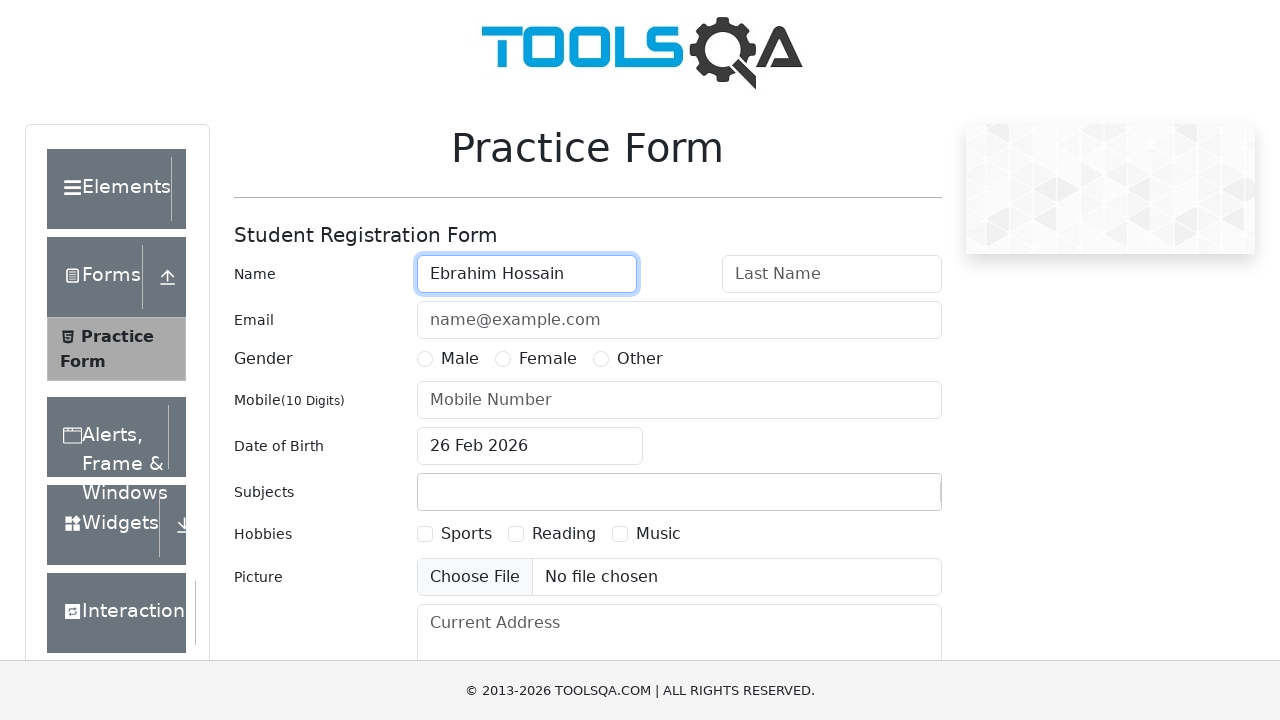

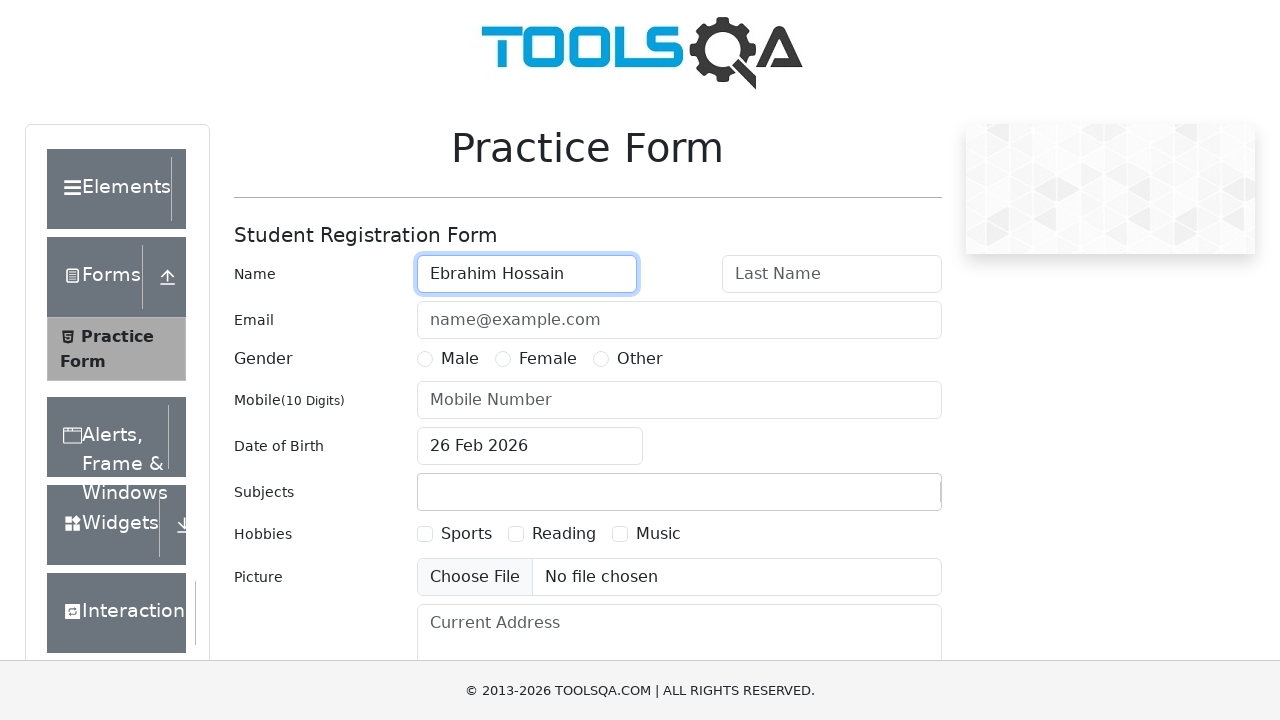